Tests the search functionality on kitapyurdu.com by verifying the homepage loads and searching for "roman" (novel in Turkish)

Starting URL: https://www.kitapyurdu.com/

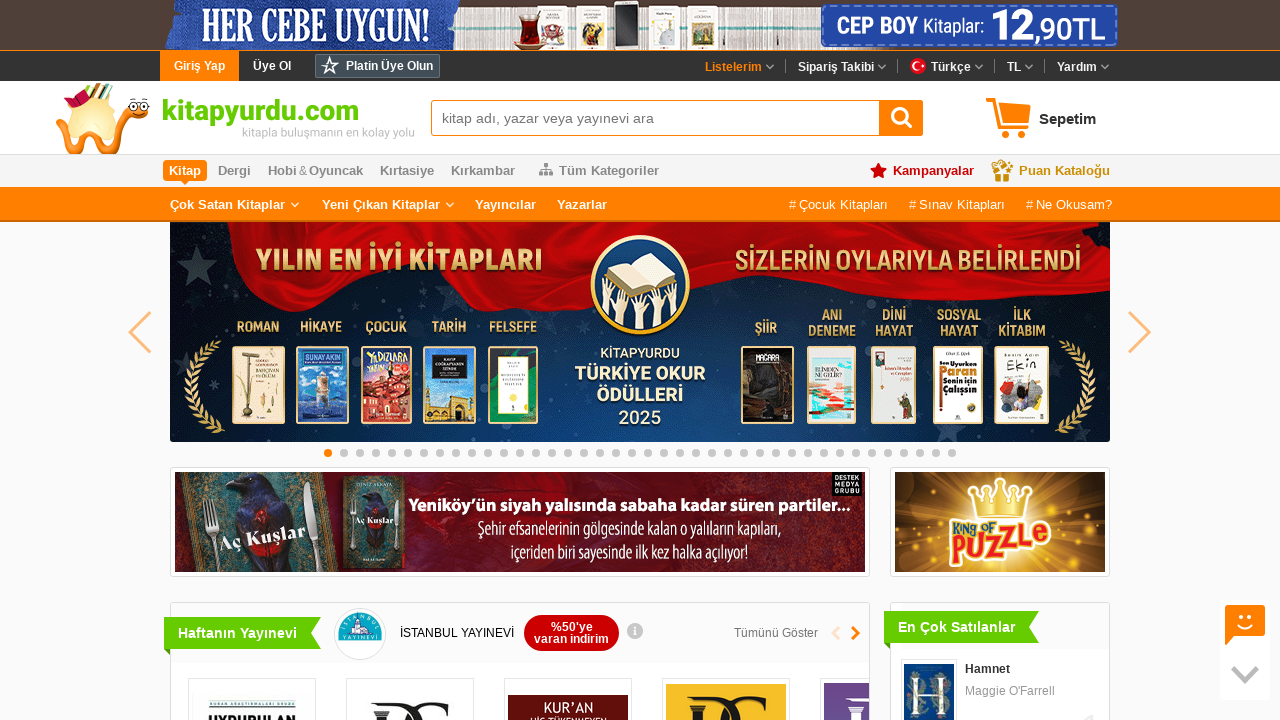

Verified homepage loaded with correct URL
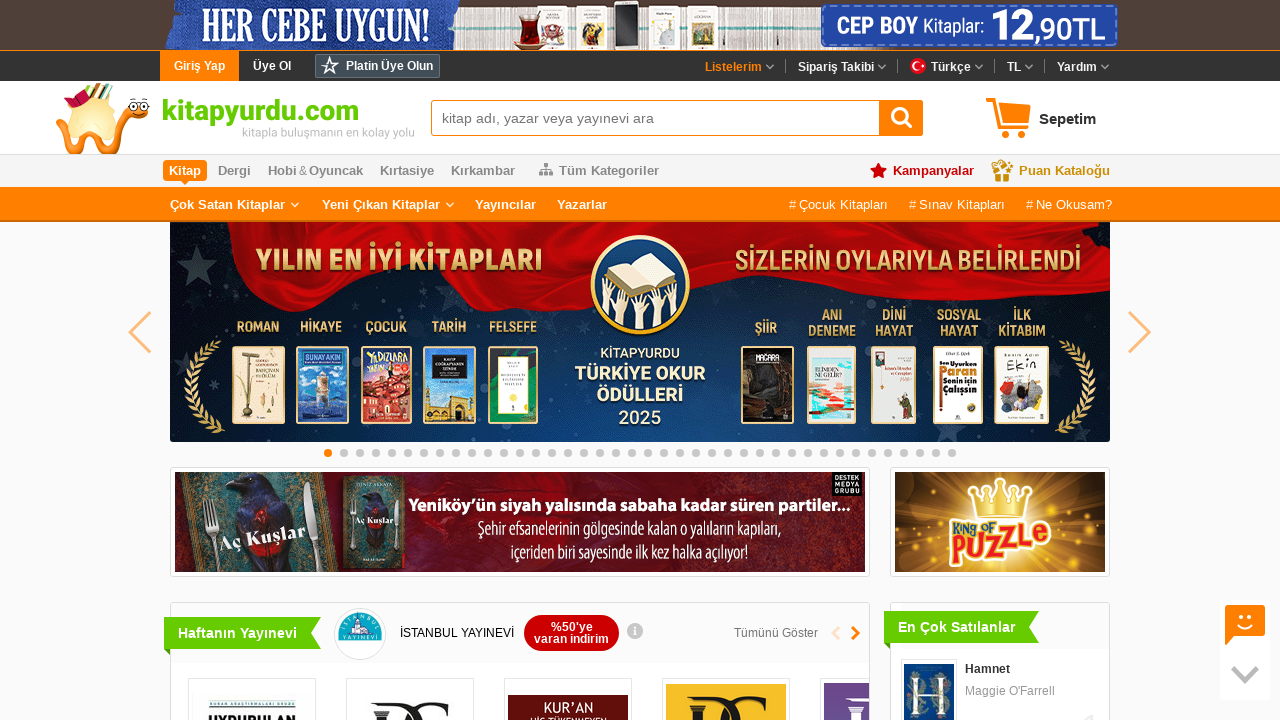

Filled search input with 'roman' on #search-input
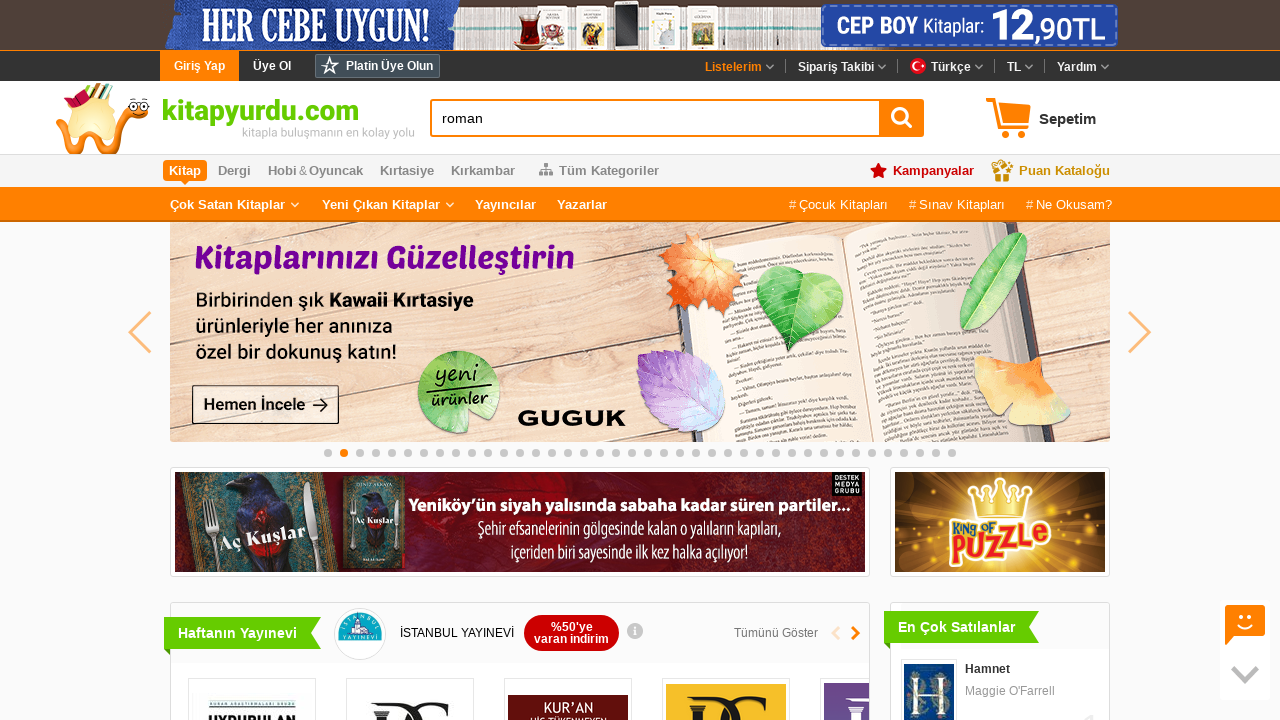

Pressed Enter to submit search for 'roman' on #search-input
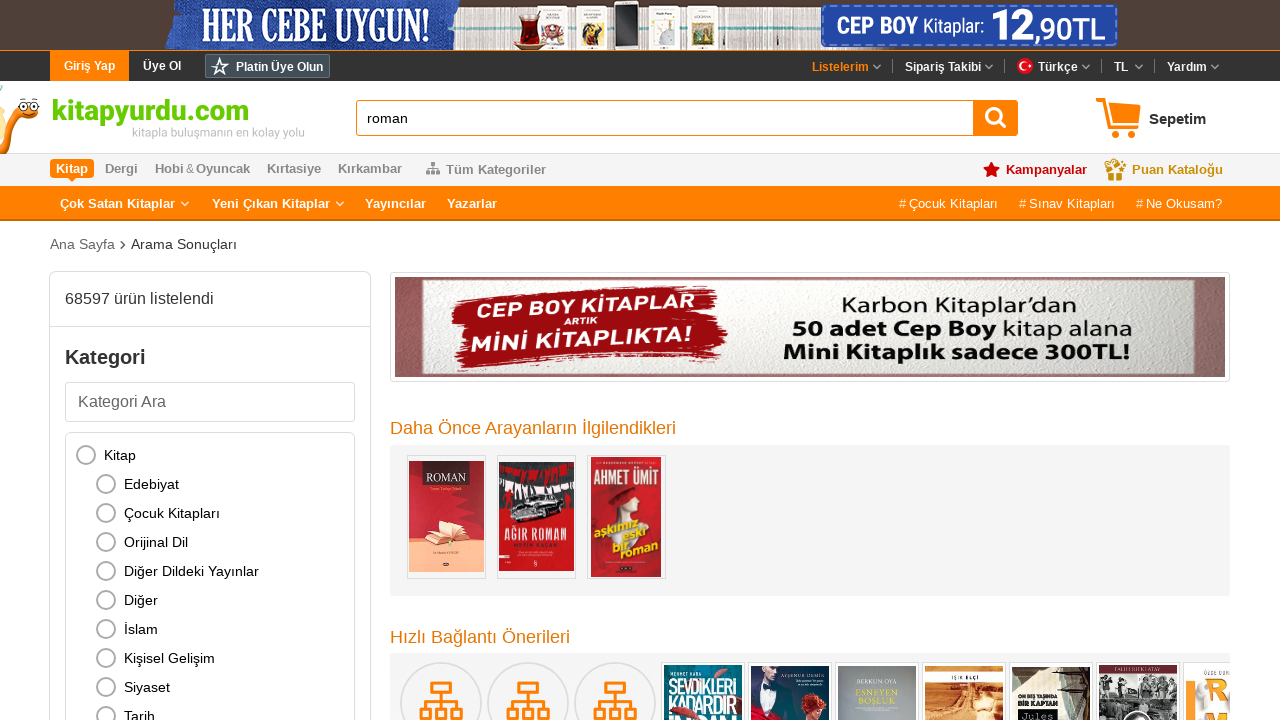

Search results page loaded and network idle
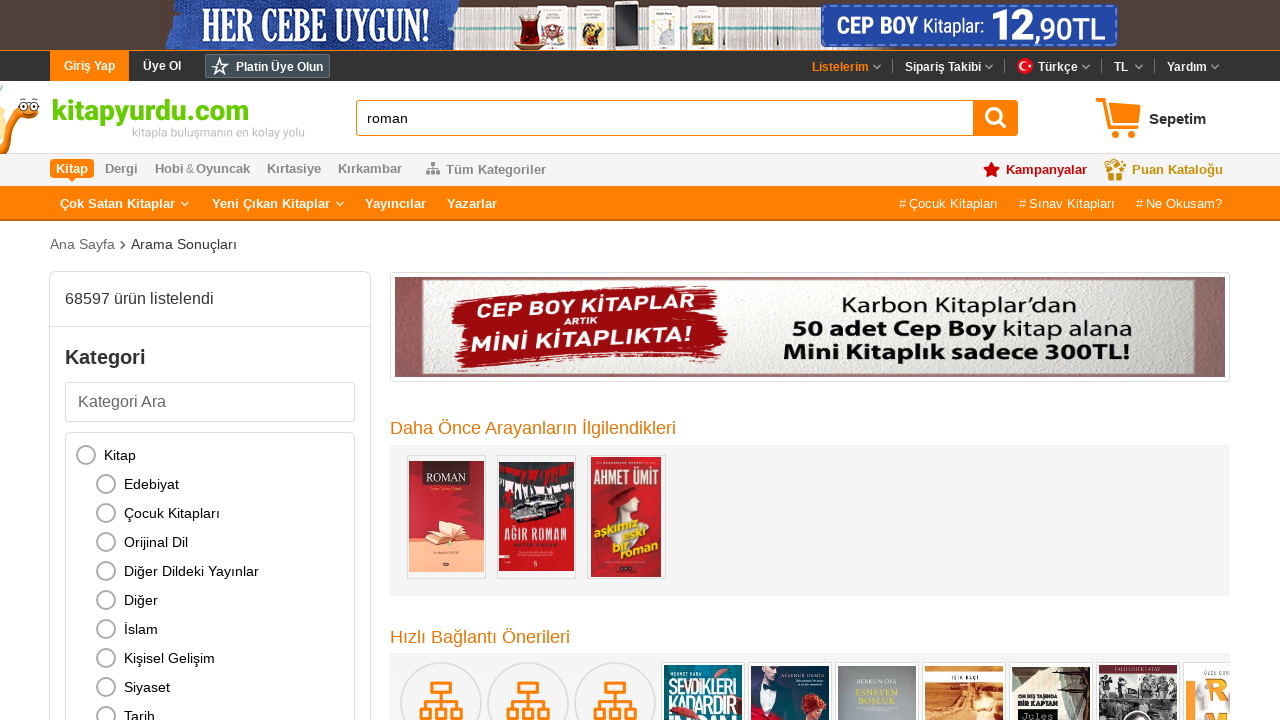

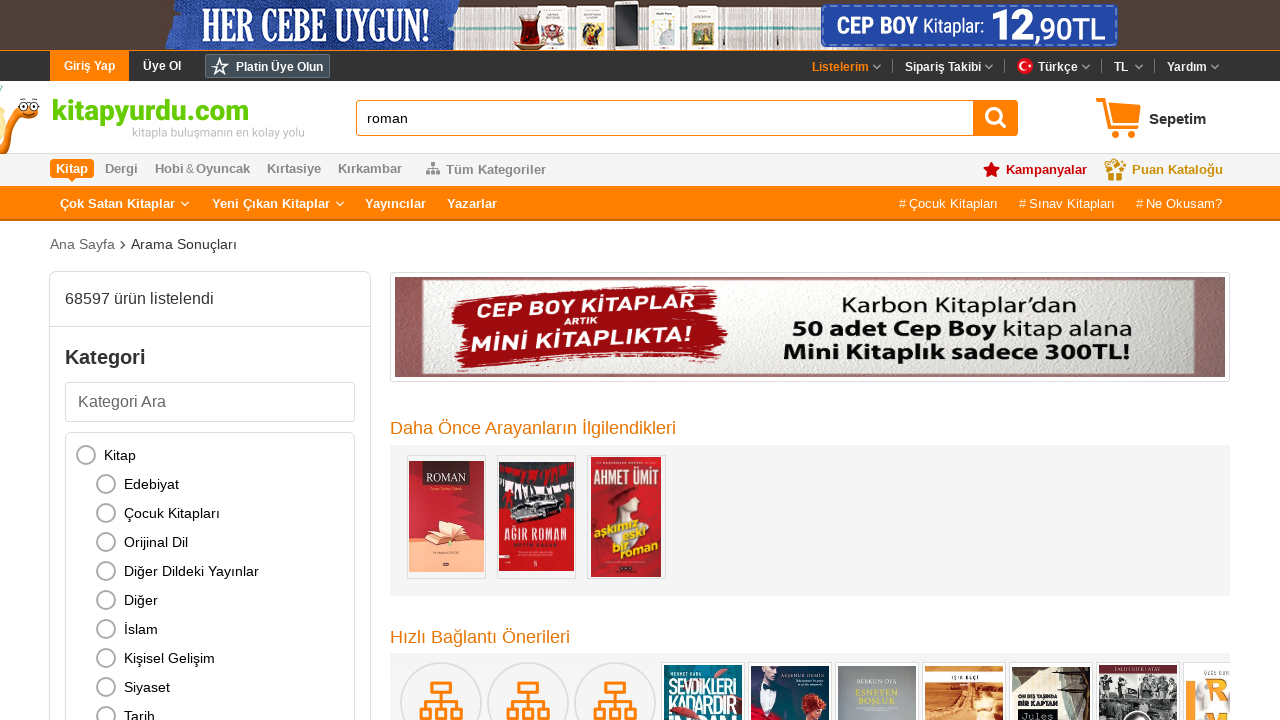